Tests drag and drop functionality on jQuery UI demo page by dragging an element and dropping it onto a target element

Starting URL: https://jqueryui.com/droppable/

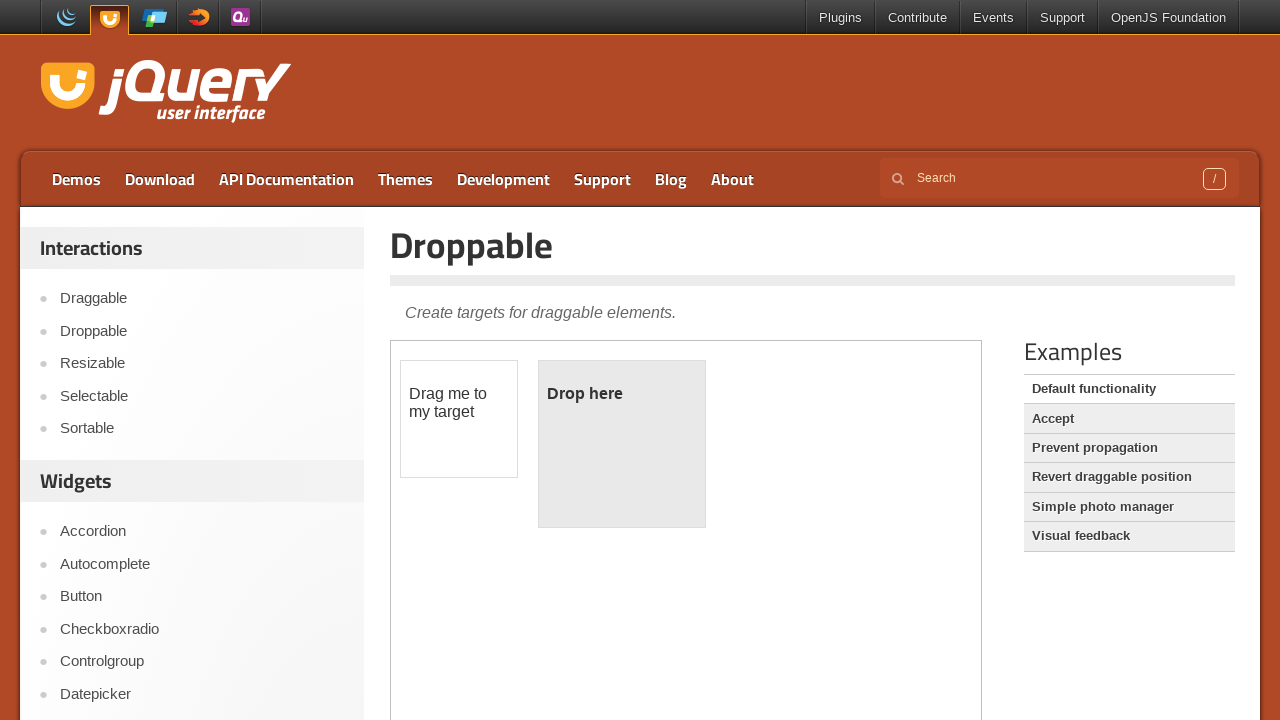

Waited for draggable element to be present in iframe
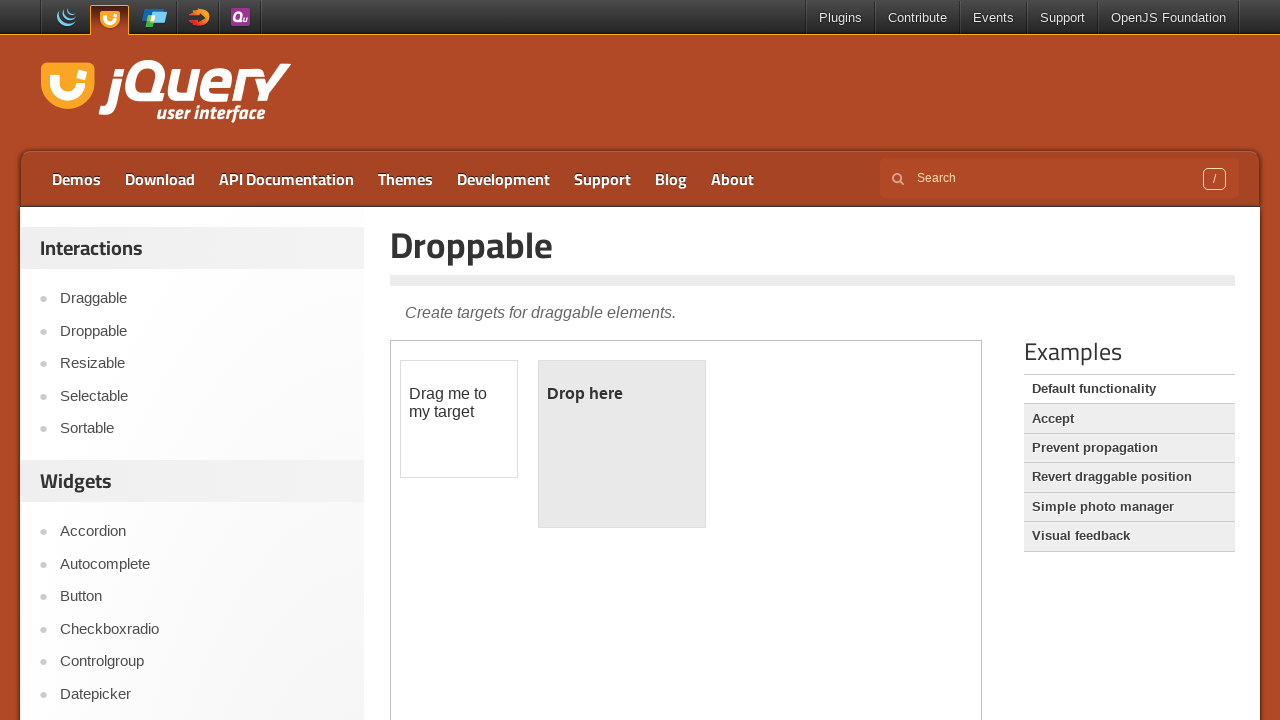

Located the iframe containing the drag and drop demo
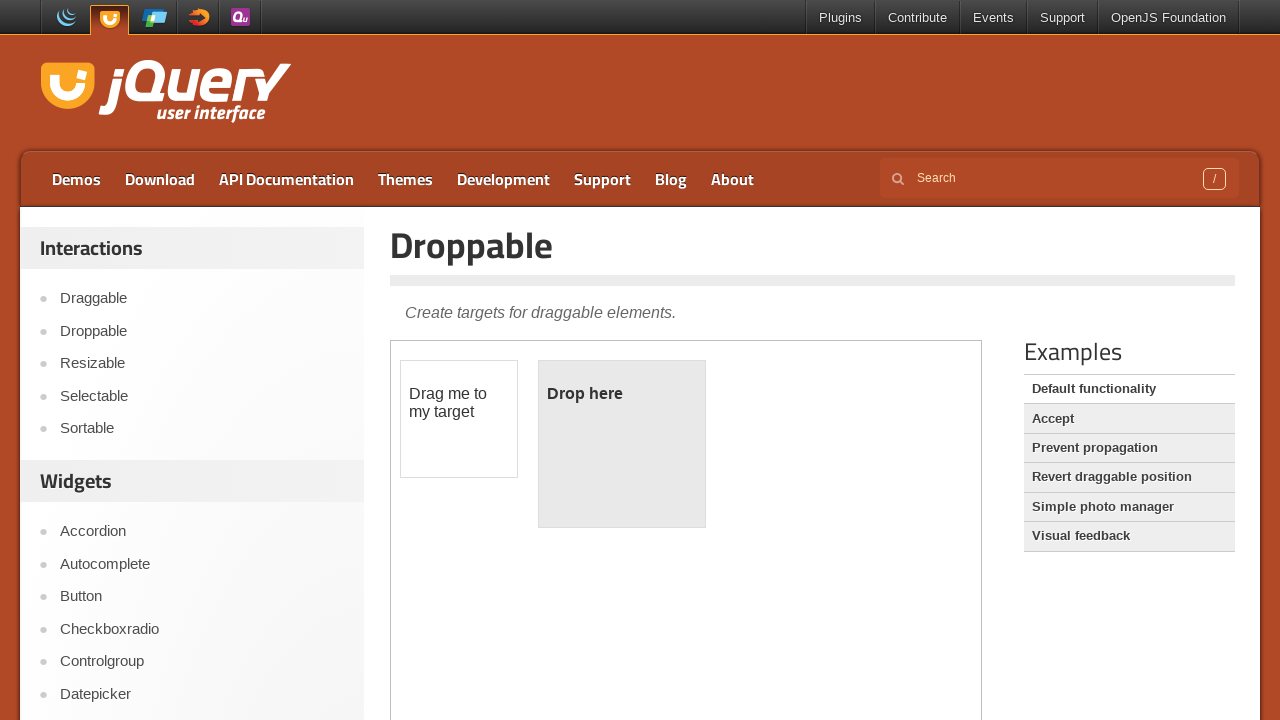

Located the draggable element
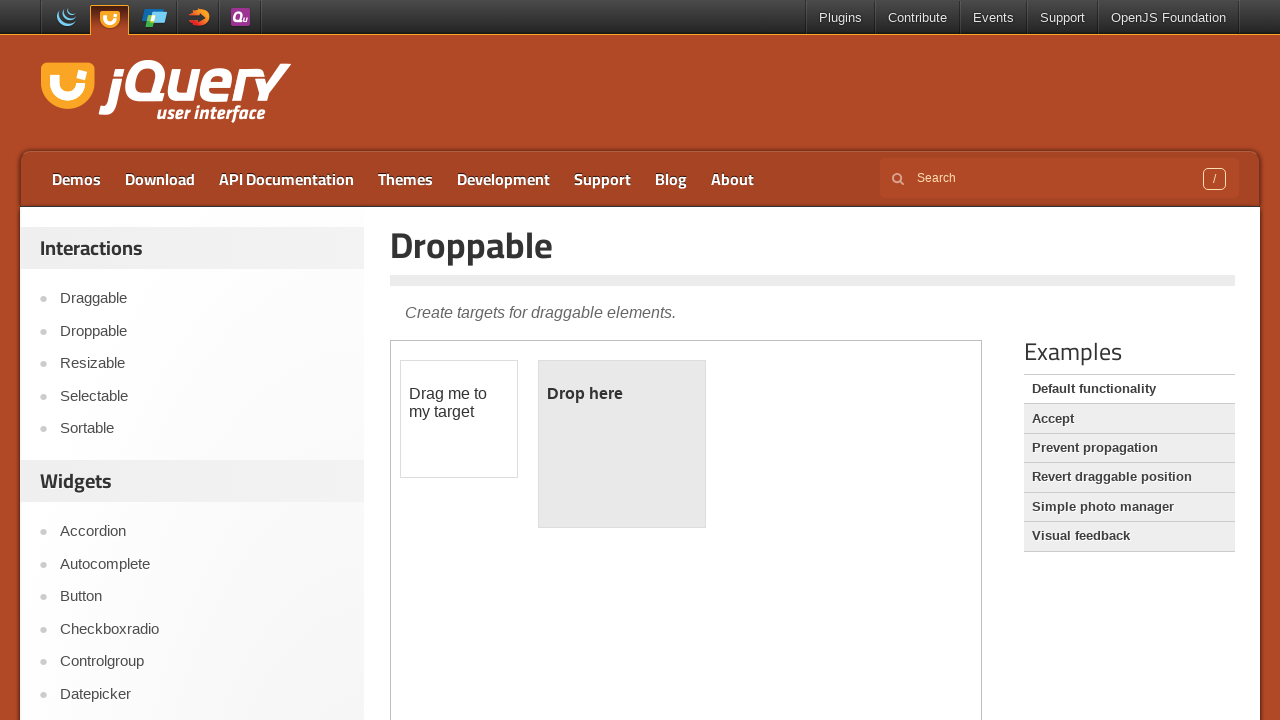

Located the droppable target element
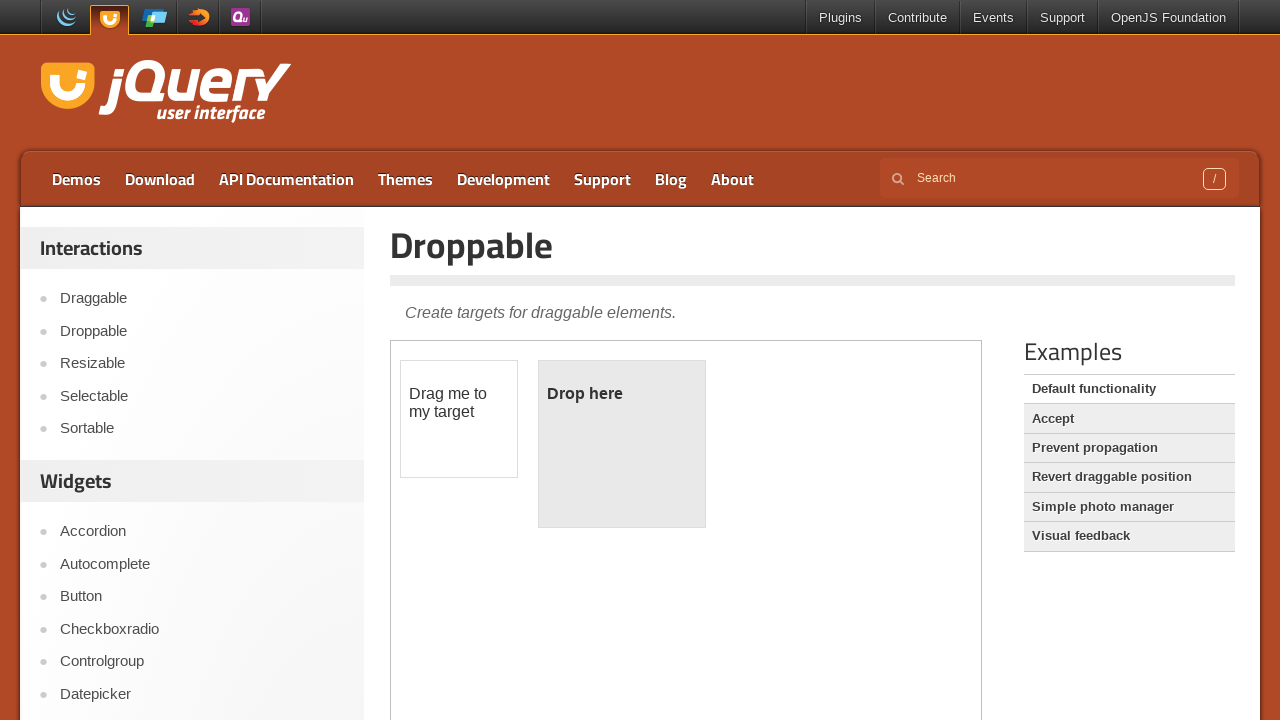

Dragged the draggable element and dropped it onto the droppable target at (622, 444)
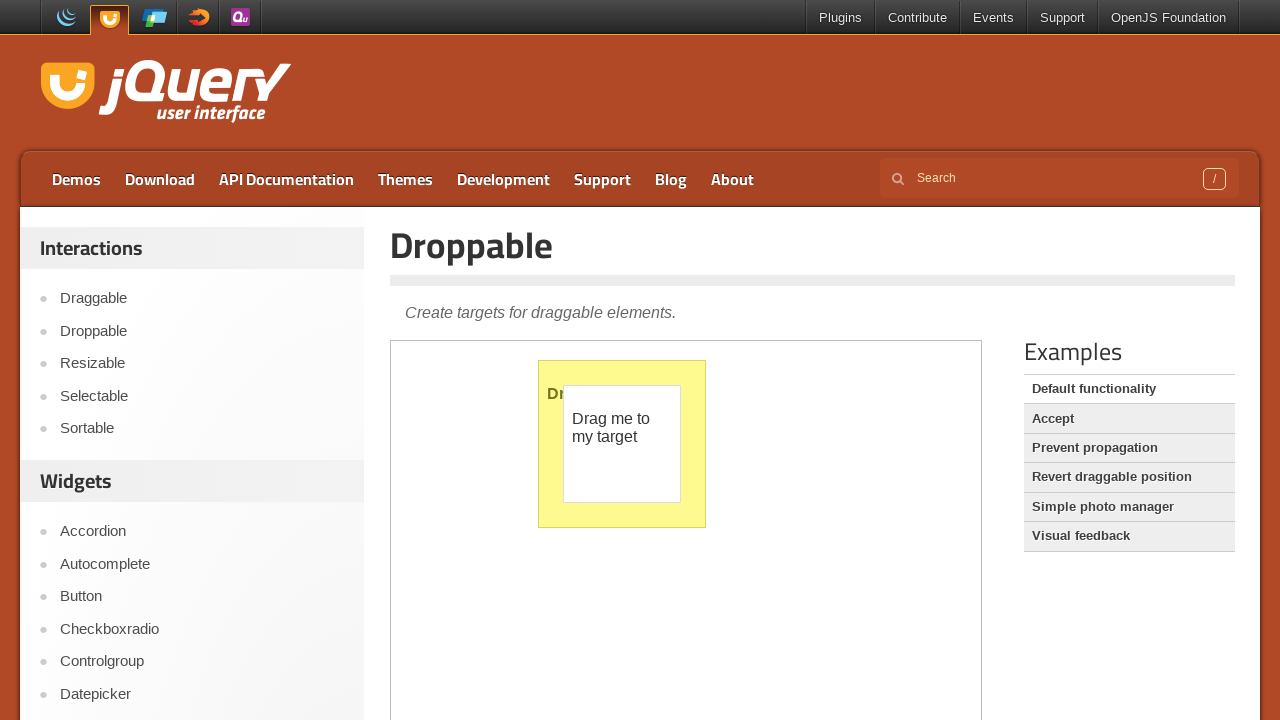

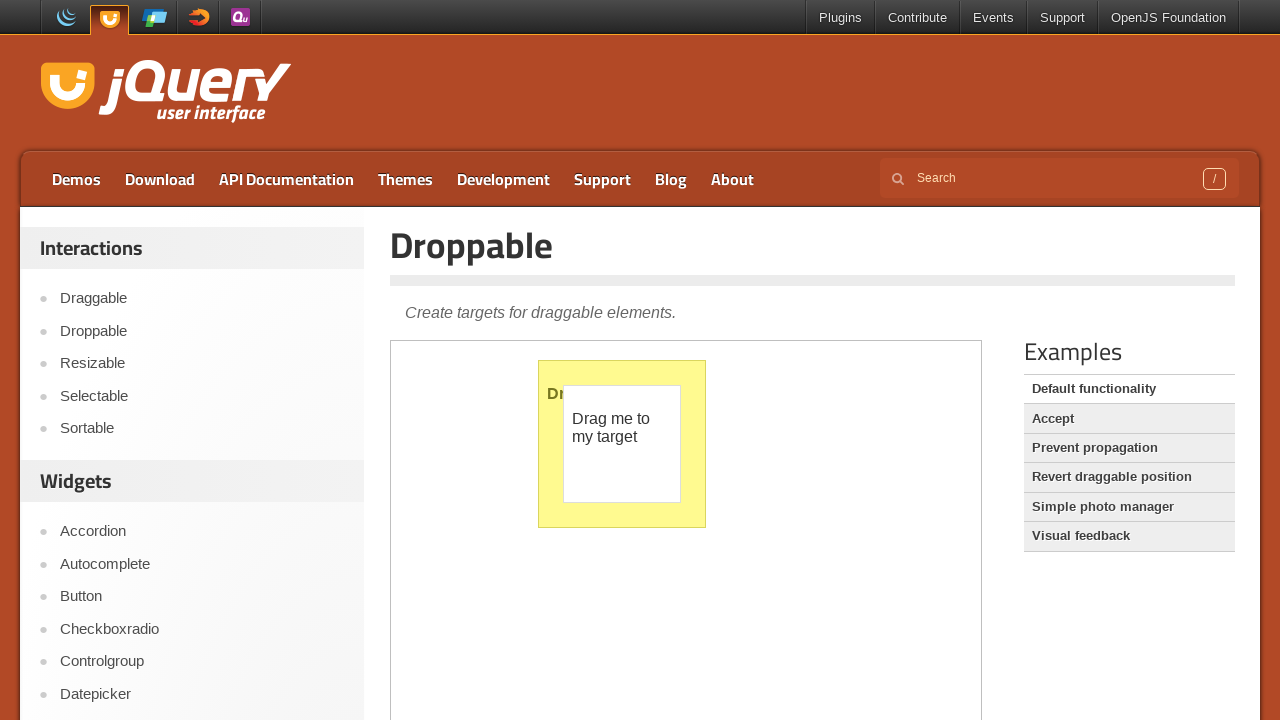